Tests dropdown menu functionality by selecting options using different methods: by visible text, by index, and by value

Starting URL: https://www.globalsqa.com/demo-site/select-dropdown-menu/

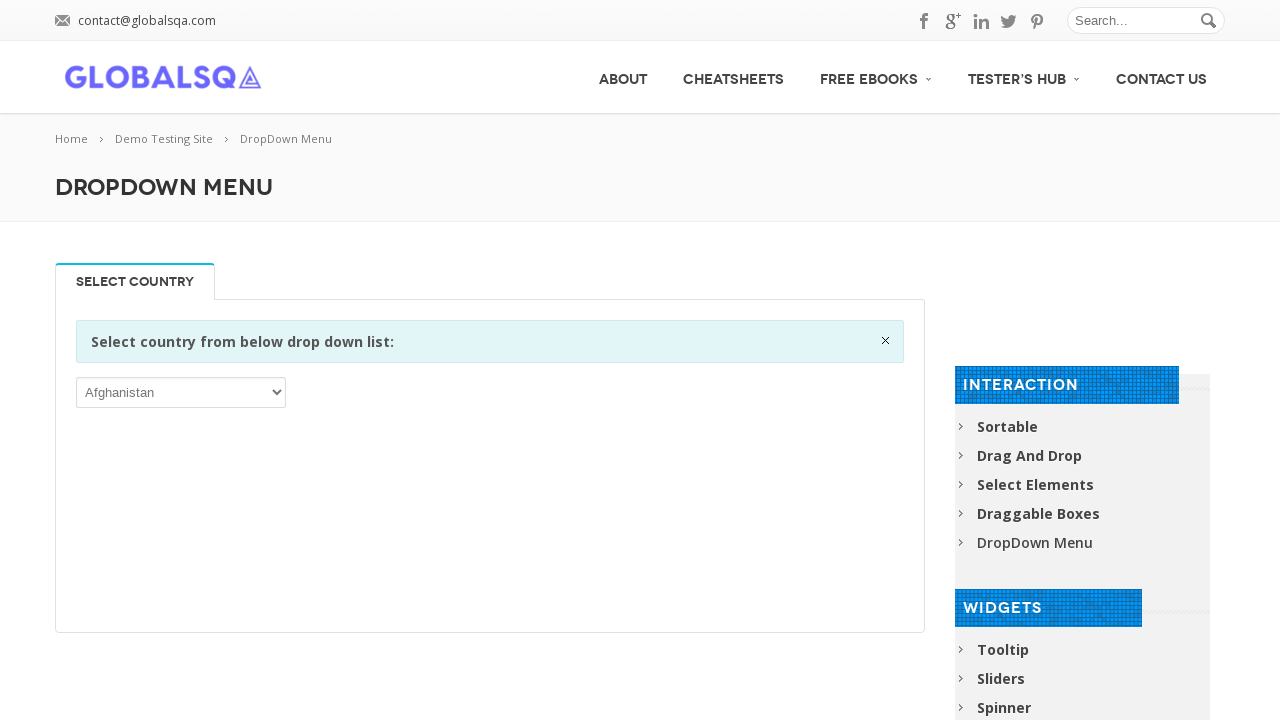

Selected 'Algeria' from dropdown menu by visible text on select
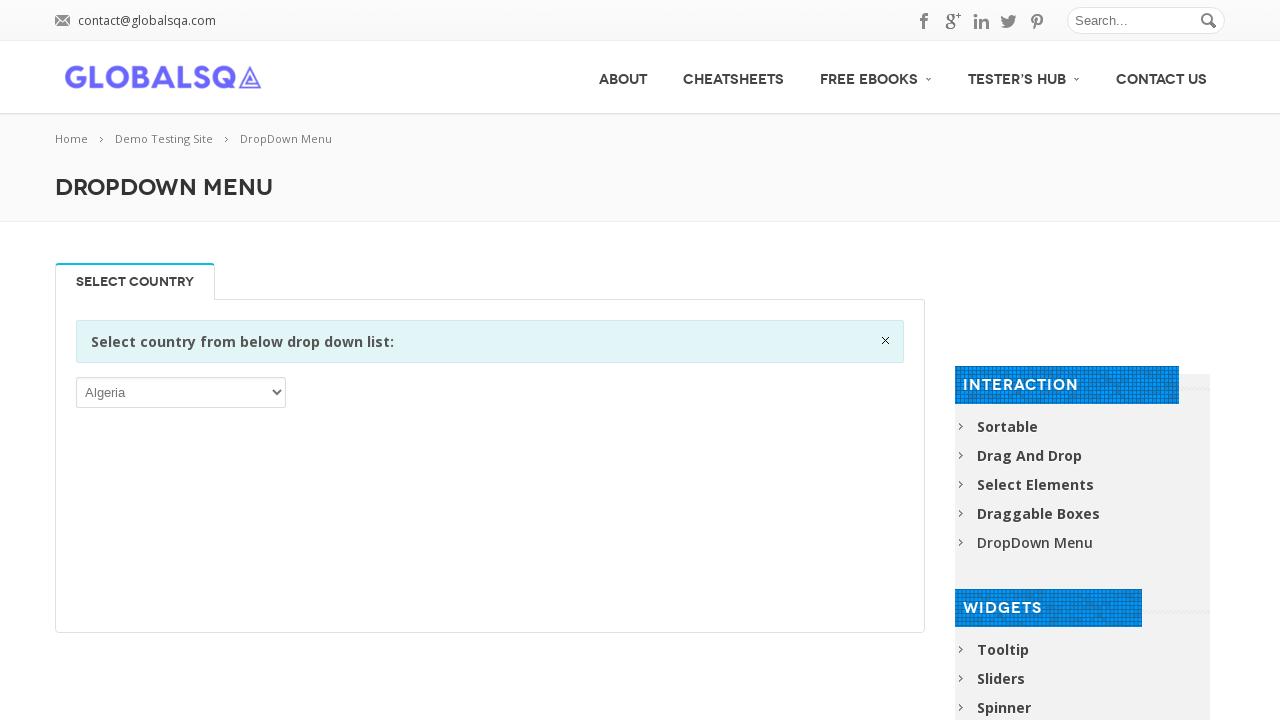

Selected dropdown option by index 11 on select
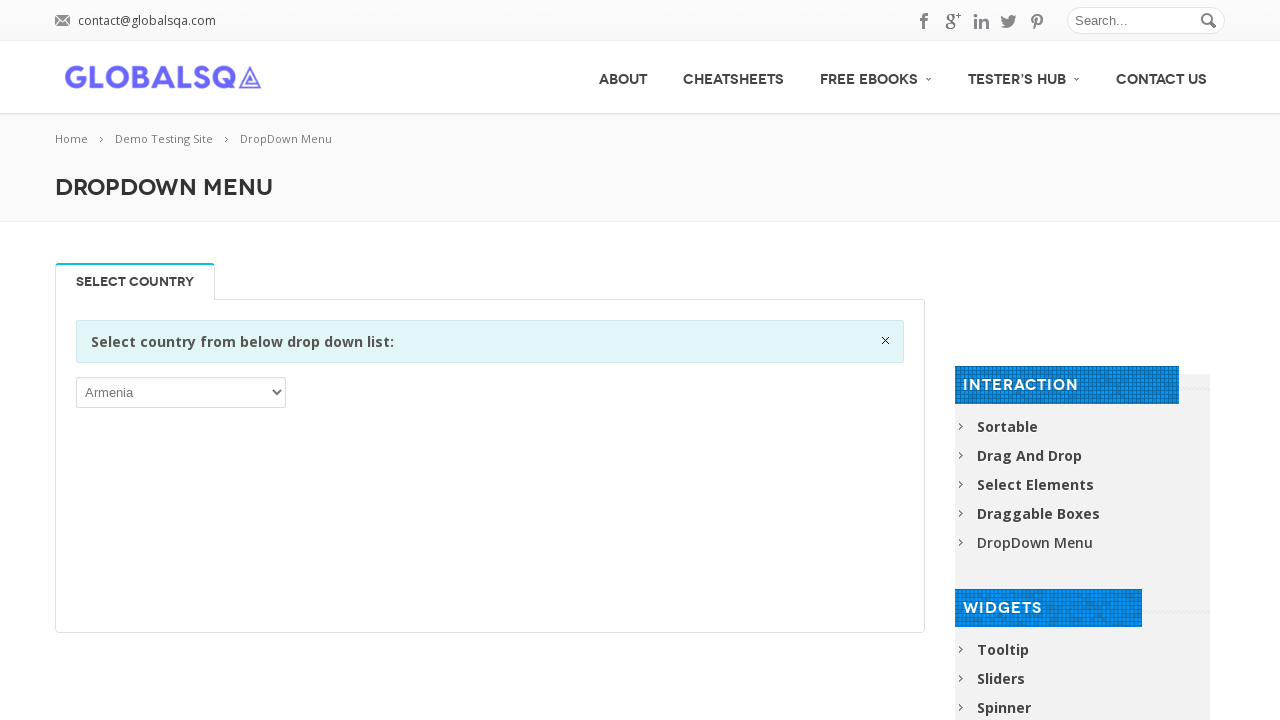

Selected 'Brunei' from dropdown menu by value 'BRN' on select
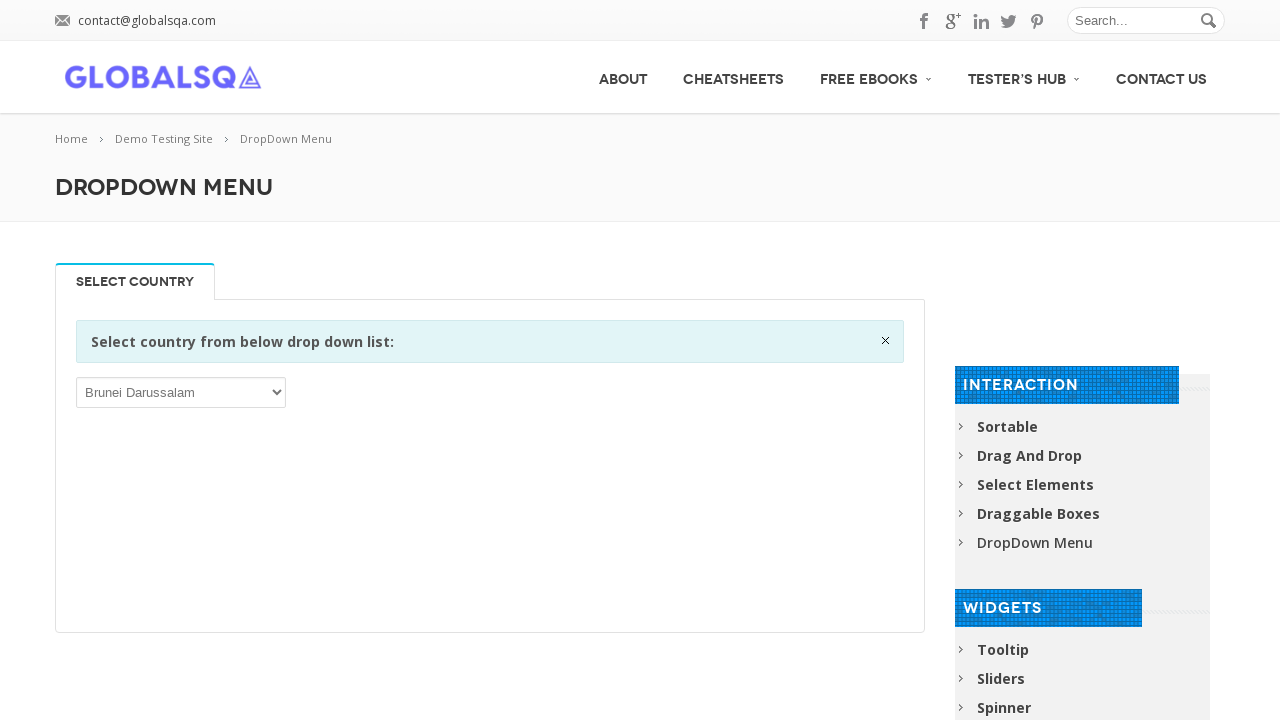

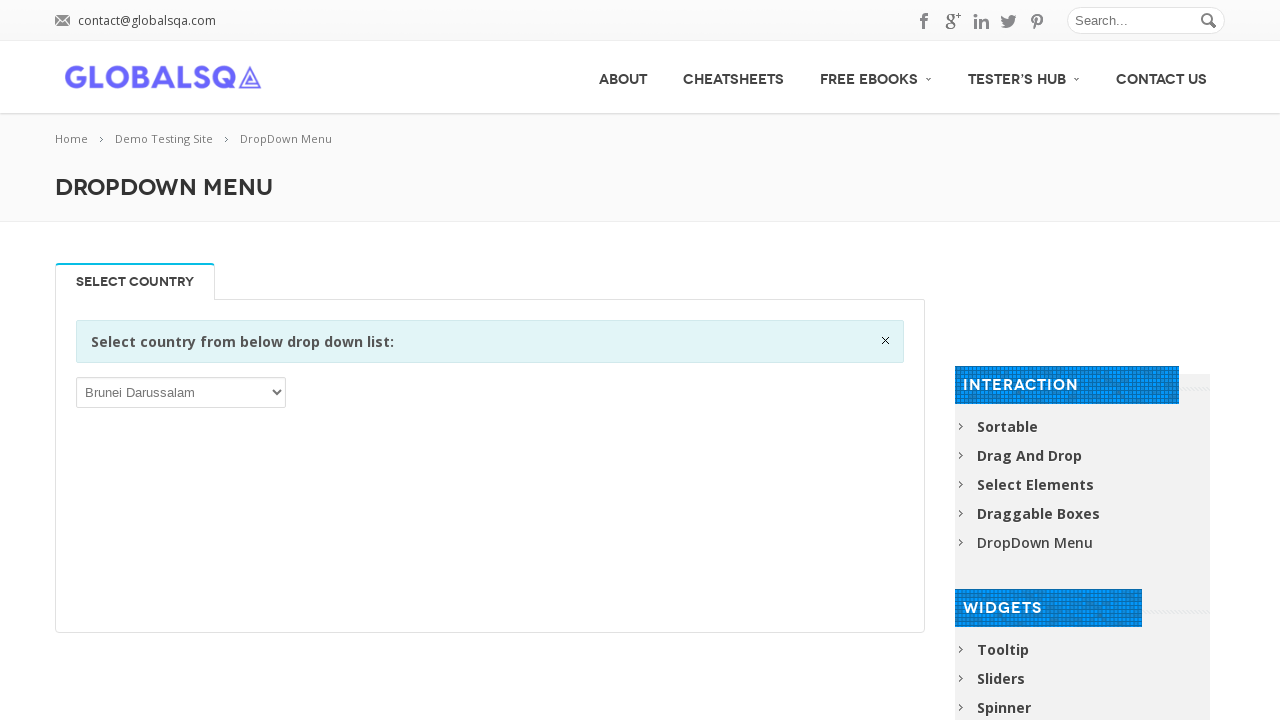